Tests keyboard key press functionality by sending SPACE and LEFT arrow keys to an input element and verifying the displayed result text confirms the correct key was detected.

Starting URL: http://the-internet.herokuapp.com/key_presses

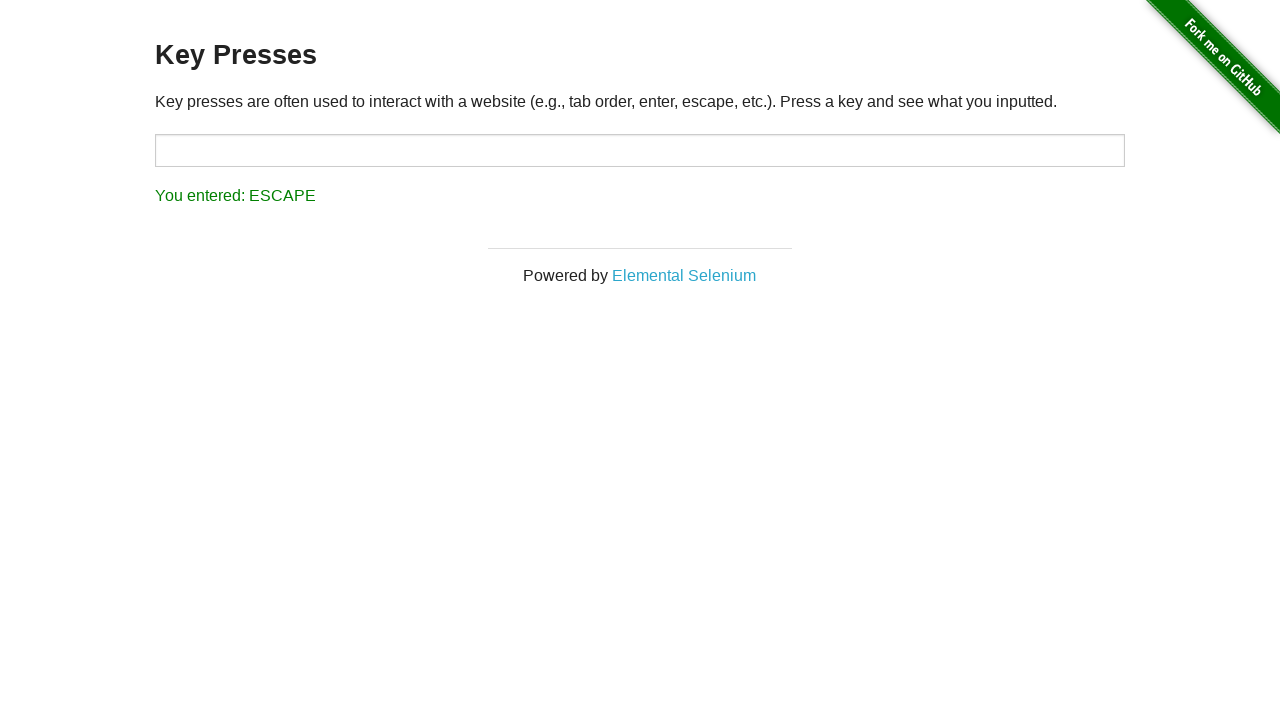

Clicked on target input element at (640, 150) on #target
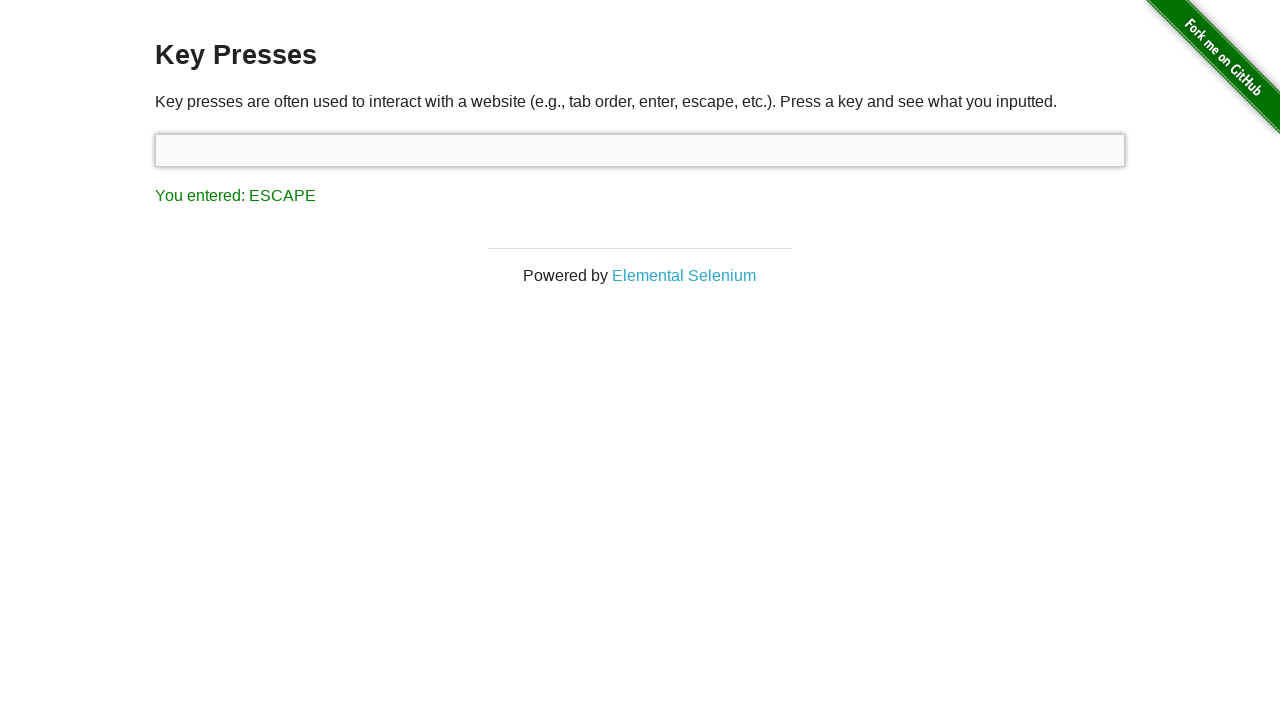

Pressed SPACE key
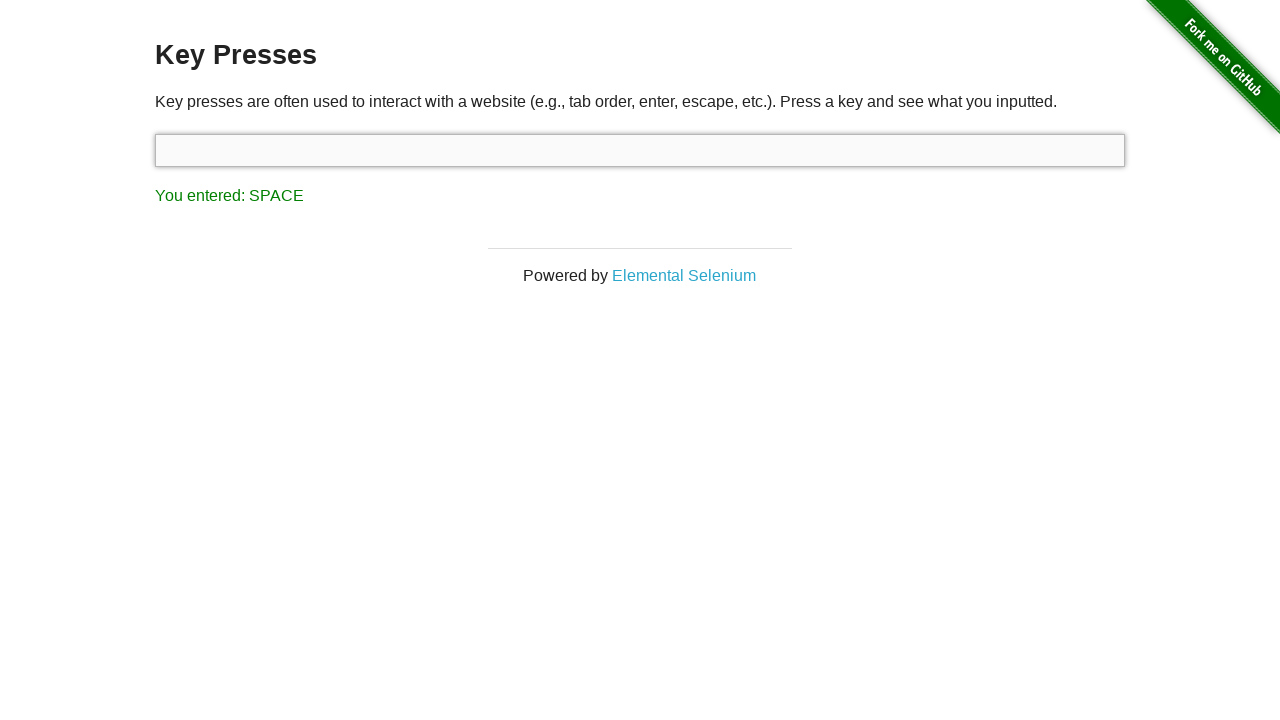

Result element appeared after SPACE key press
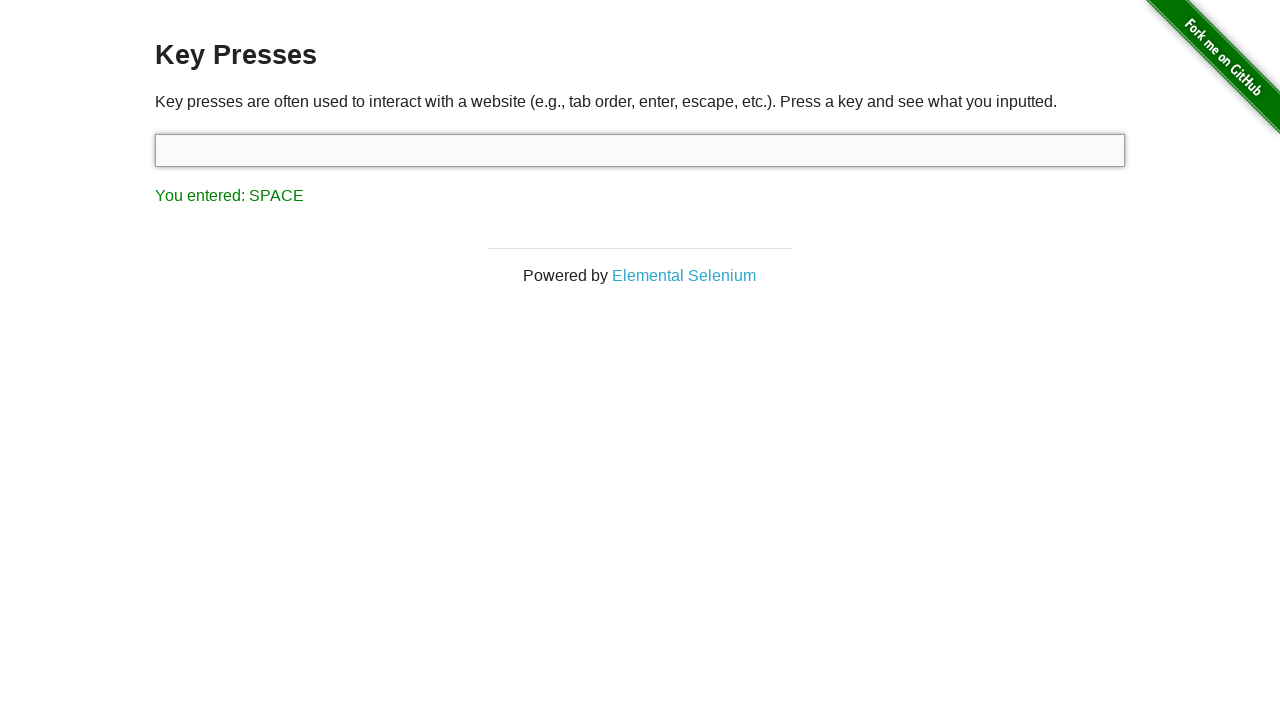

Verified that SPACE key was correctly detected in result text
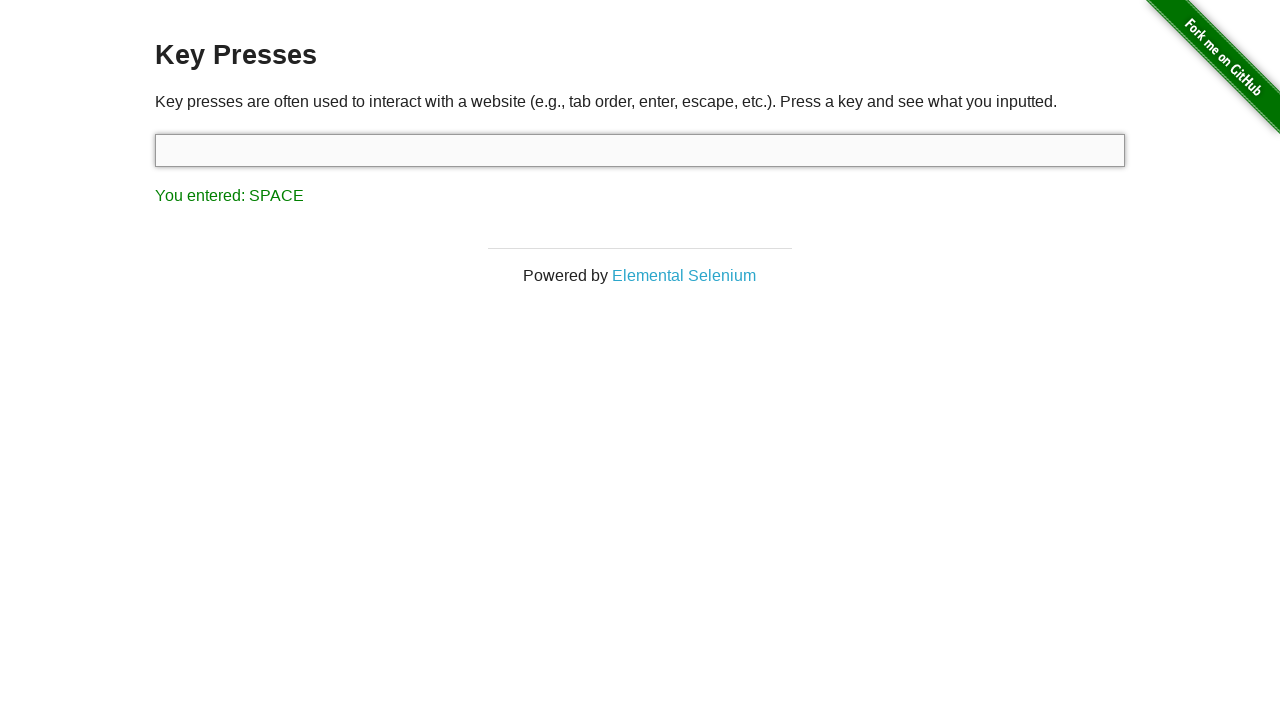

Pressed LEFT arrow key
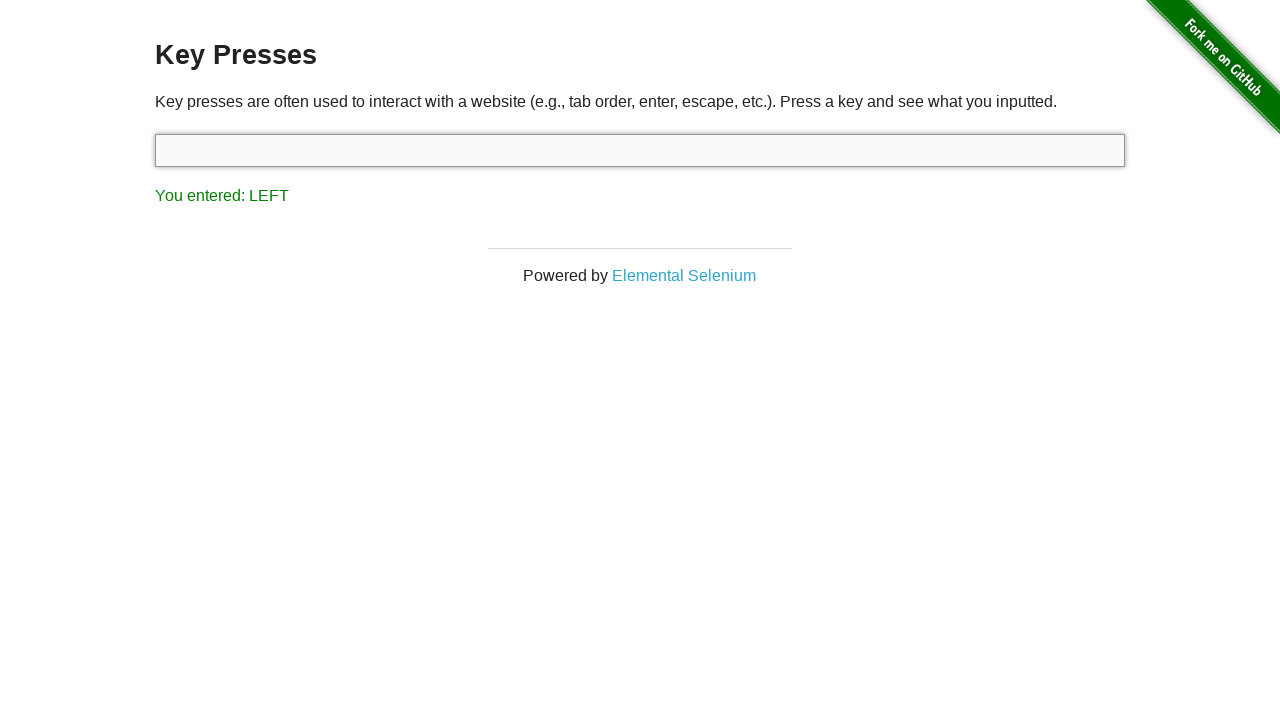

Verified that LEFT arrow key was correctly detected in result text
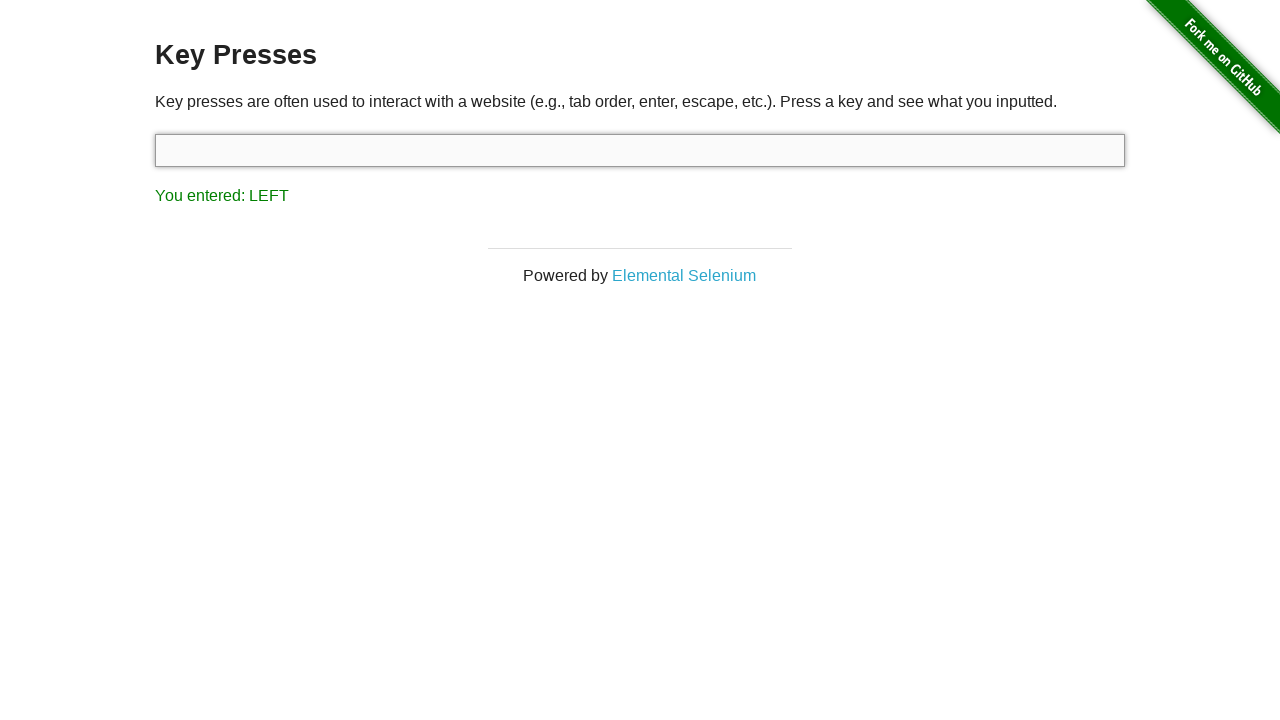

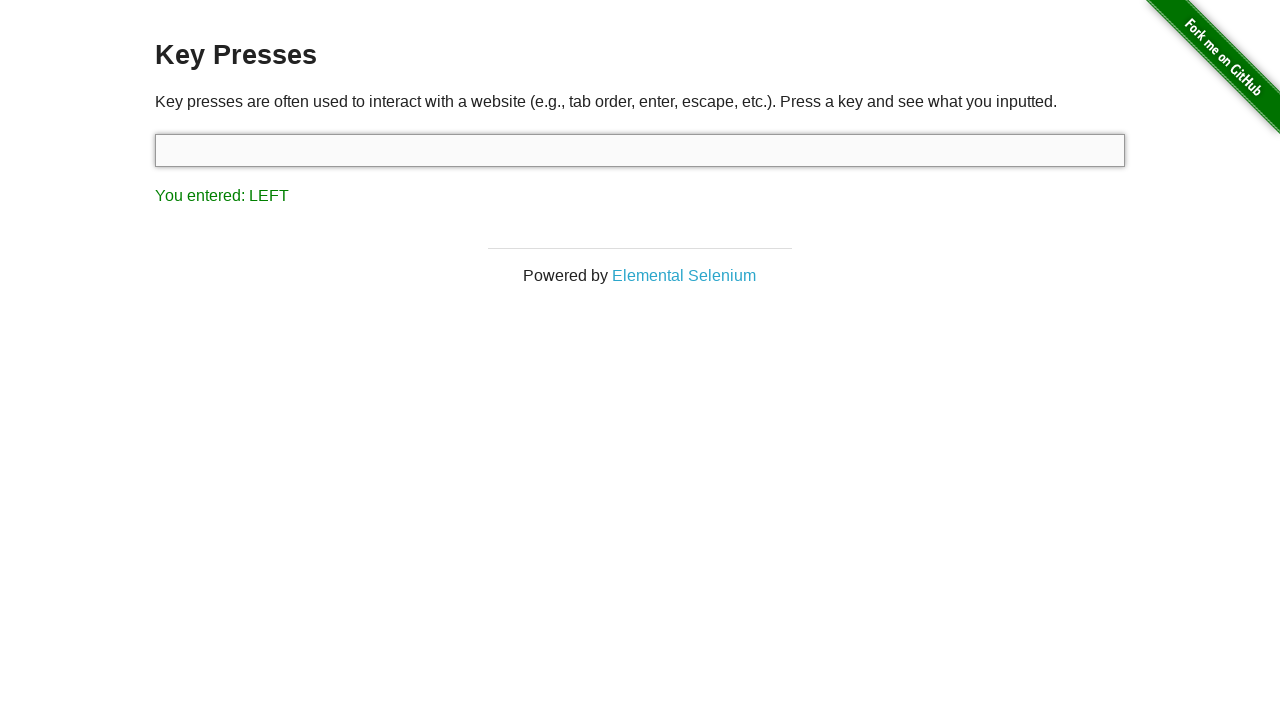